Tests waiting functionality by clicking a button and waiting for a paragraph element to appear on the page

Starting URL: https://testeroprogramowania.github.io/selenium/wait2.html

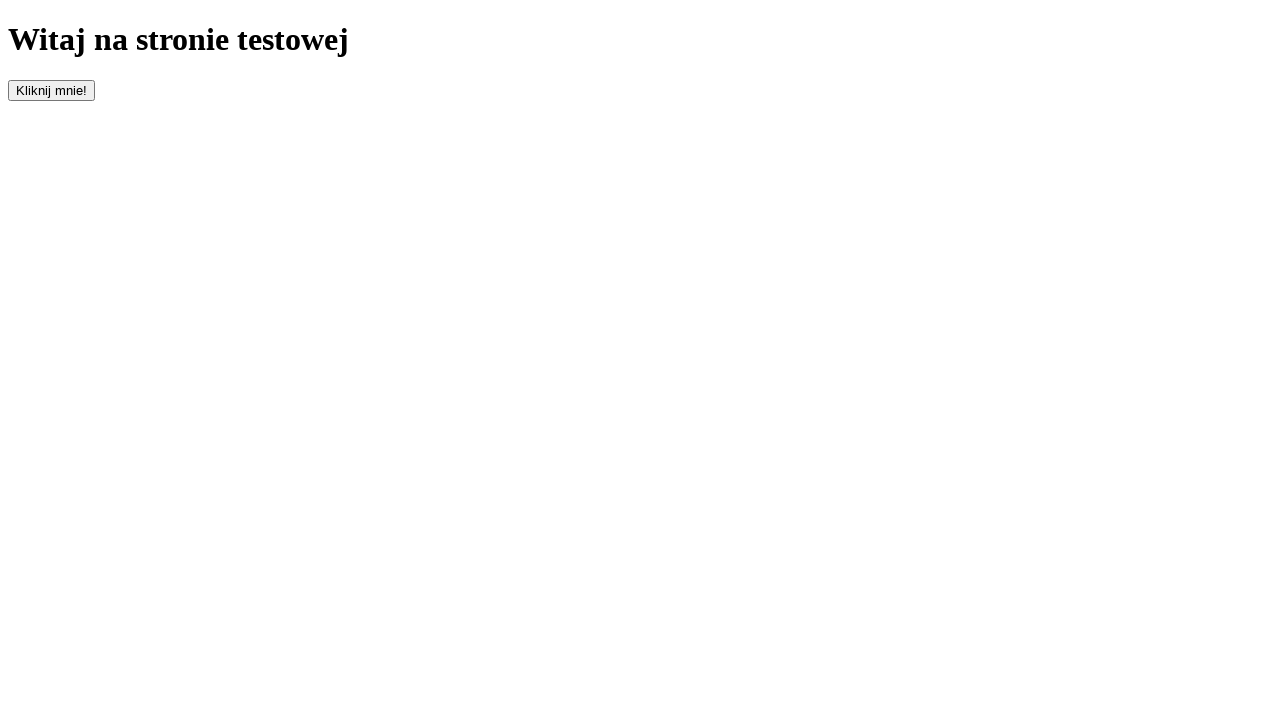

Clicked the button with id 'clickOnMe' to trigger element appearance at (52, 90) on #clickOnMe
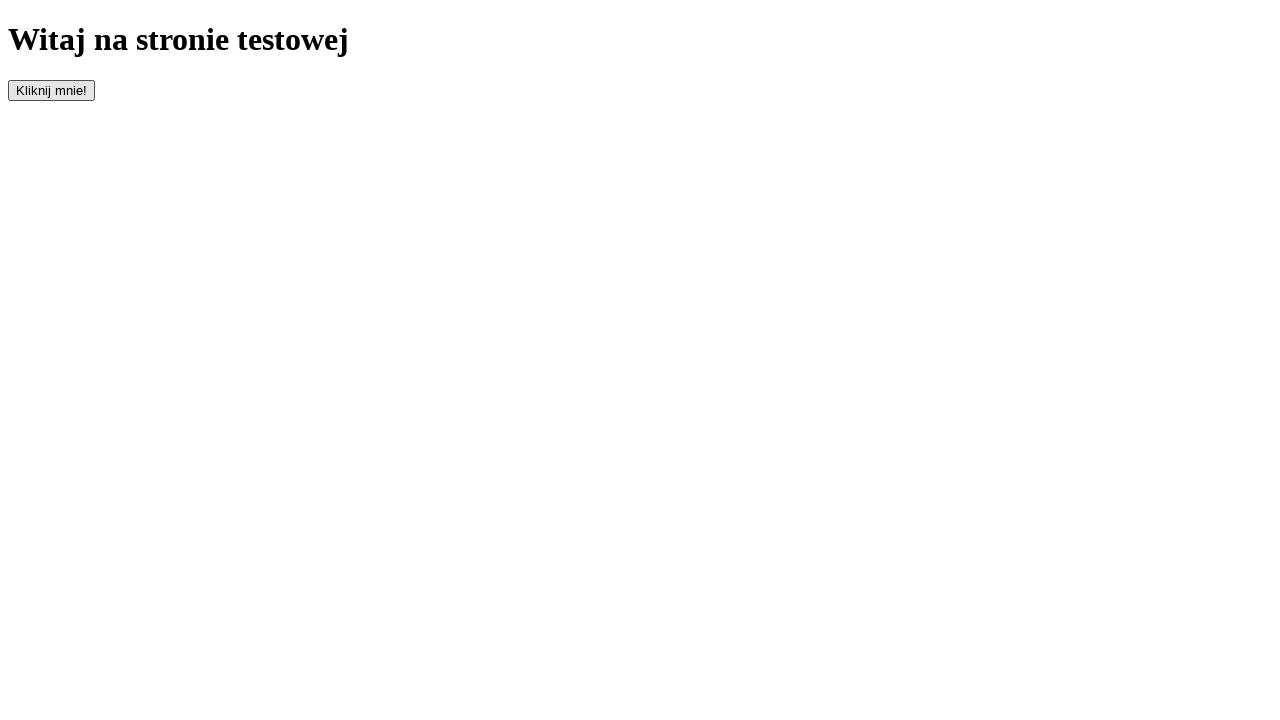

Waited for paragraph element to appear on the page
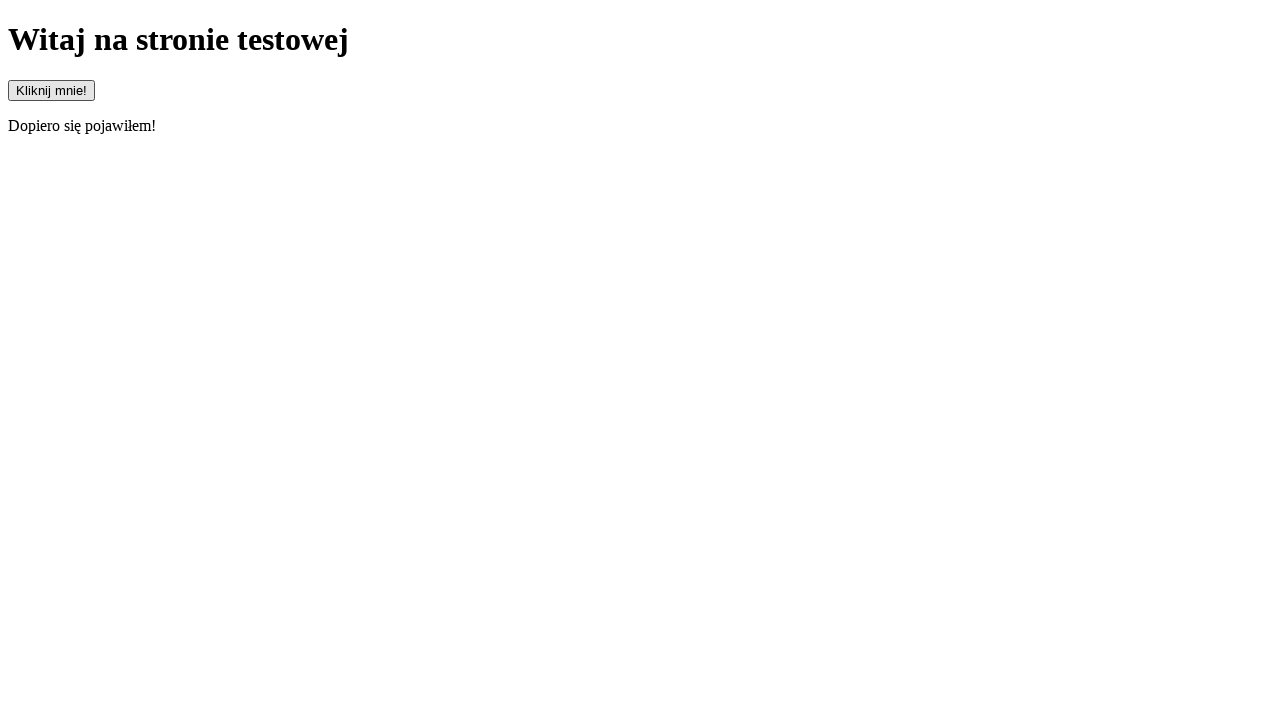

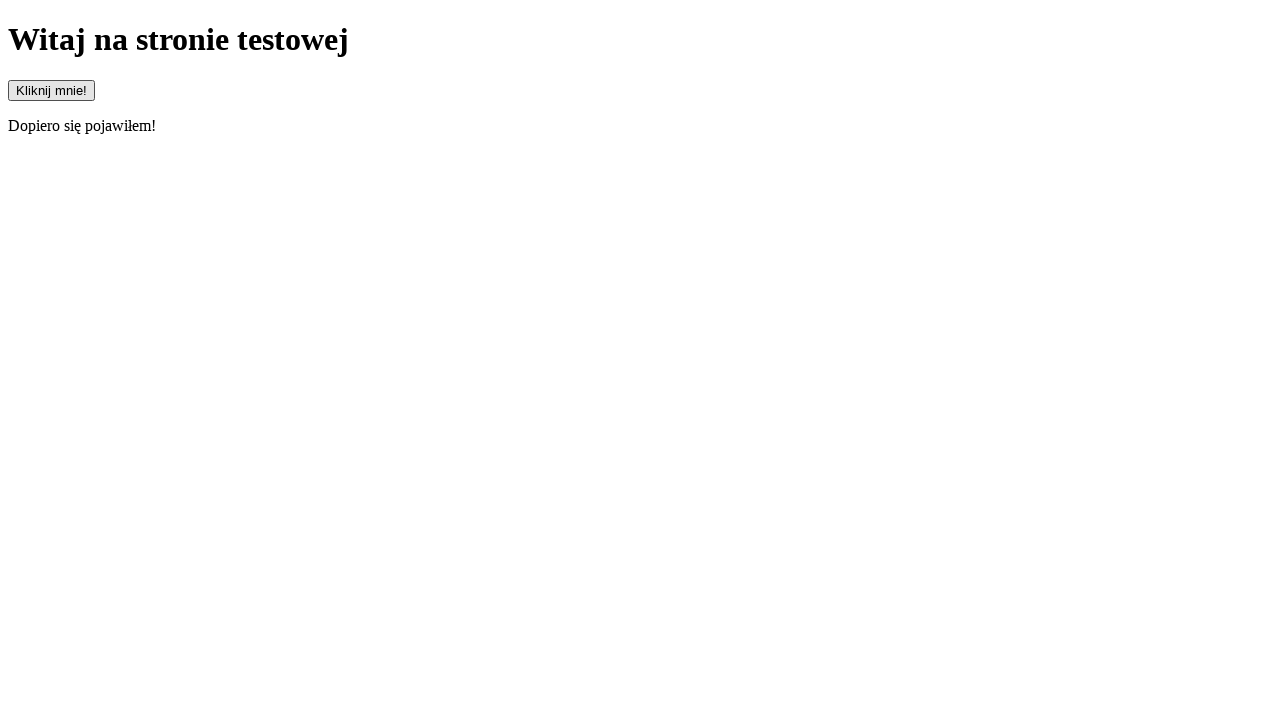